Tests opting out of A/B tests by adding an opt-out cookie after visiting the page, then refreshing to verify the page shows "No A/B Test" heading

Starting URL: http://the-internet.herokuapp.com/abtest

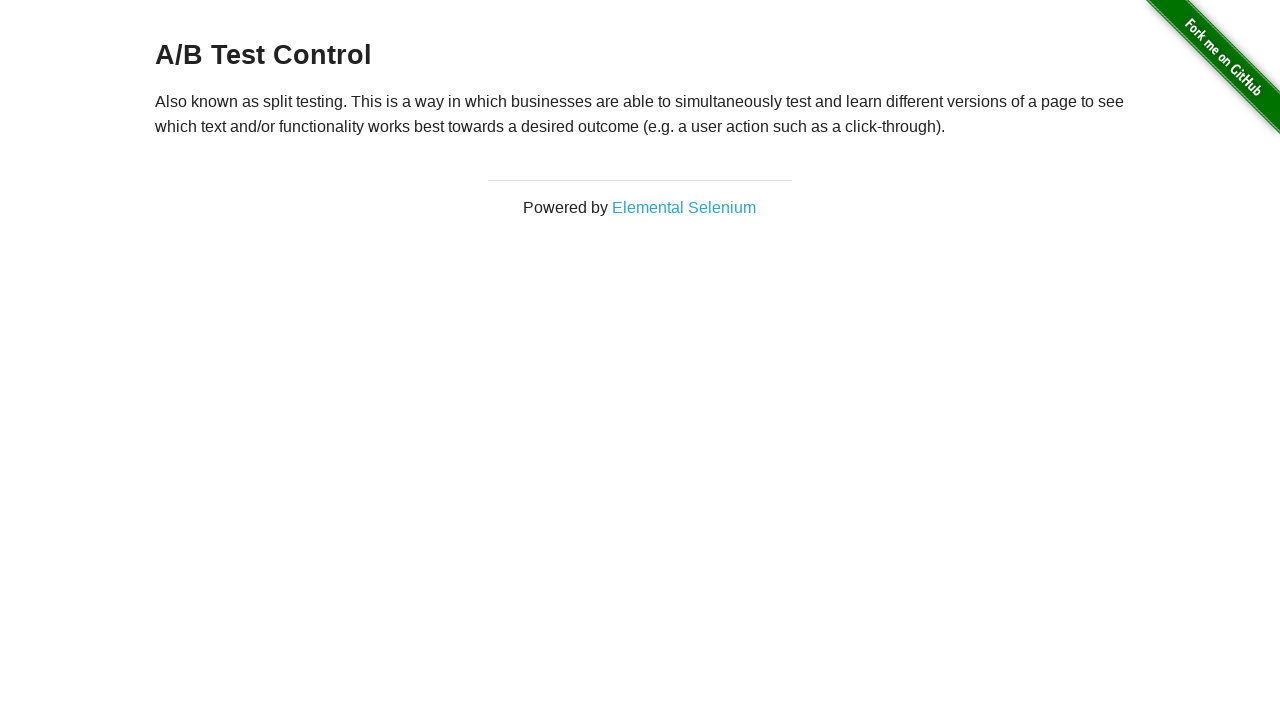

Waited for h3 heading to be present on initial page load
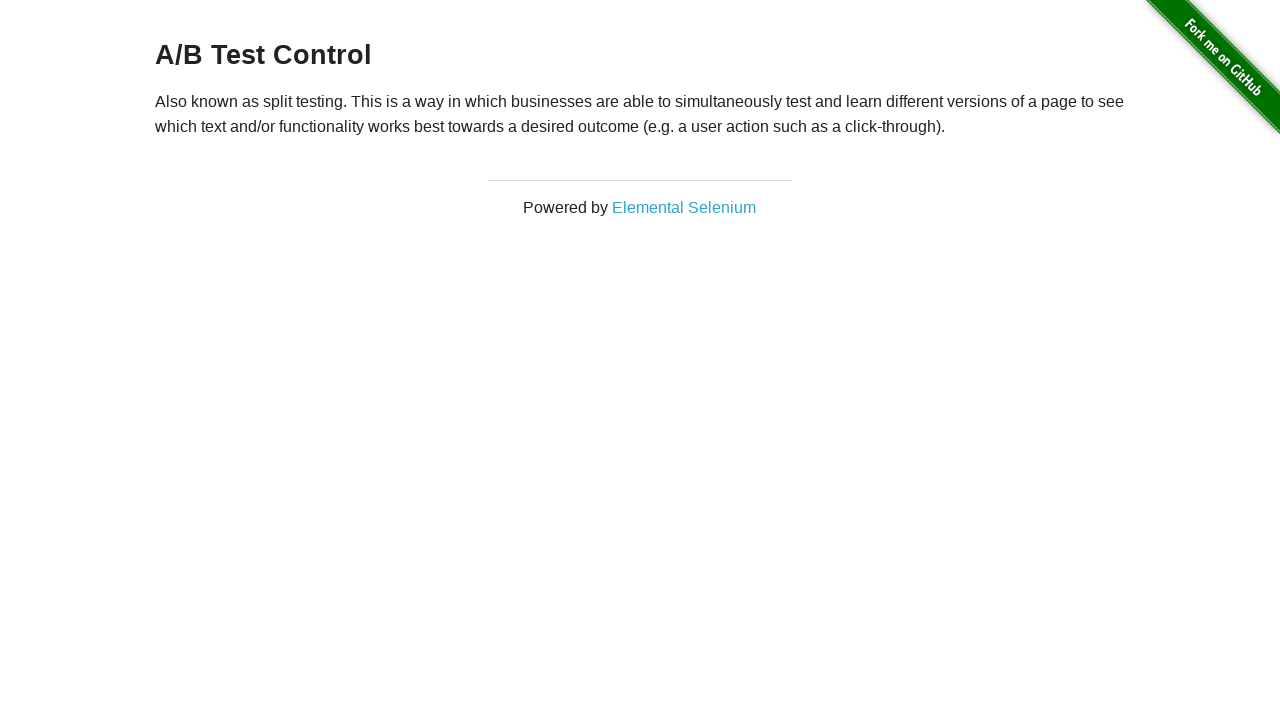

Added optimizelyOptOut cookie to opt out of A/B tests
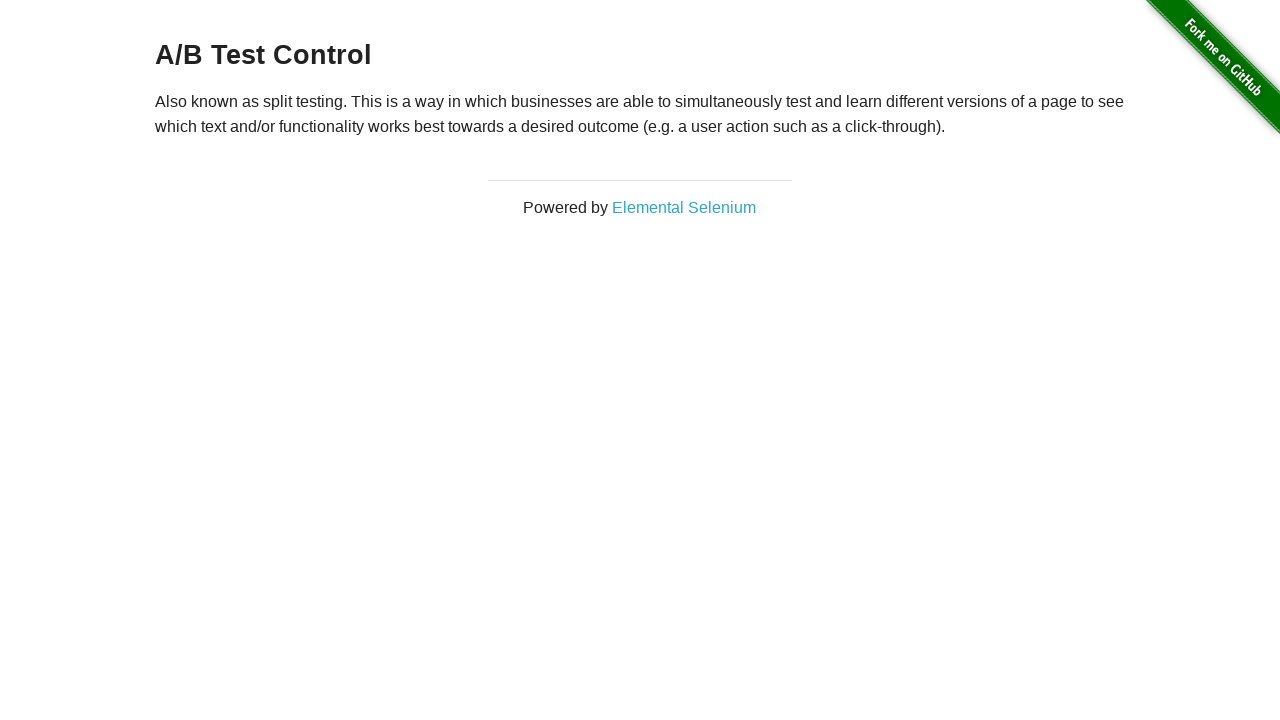

Reloaded page to apply opt-out cookie
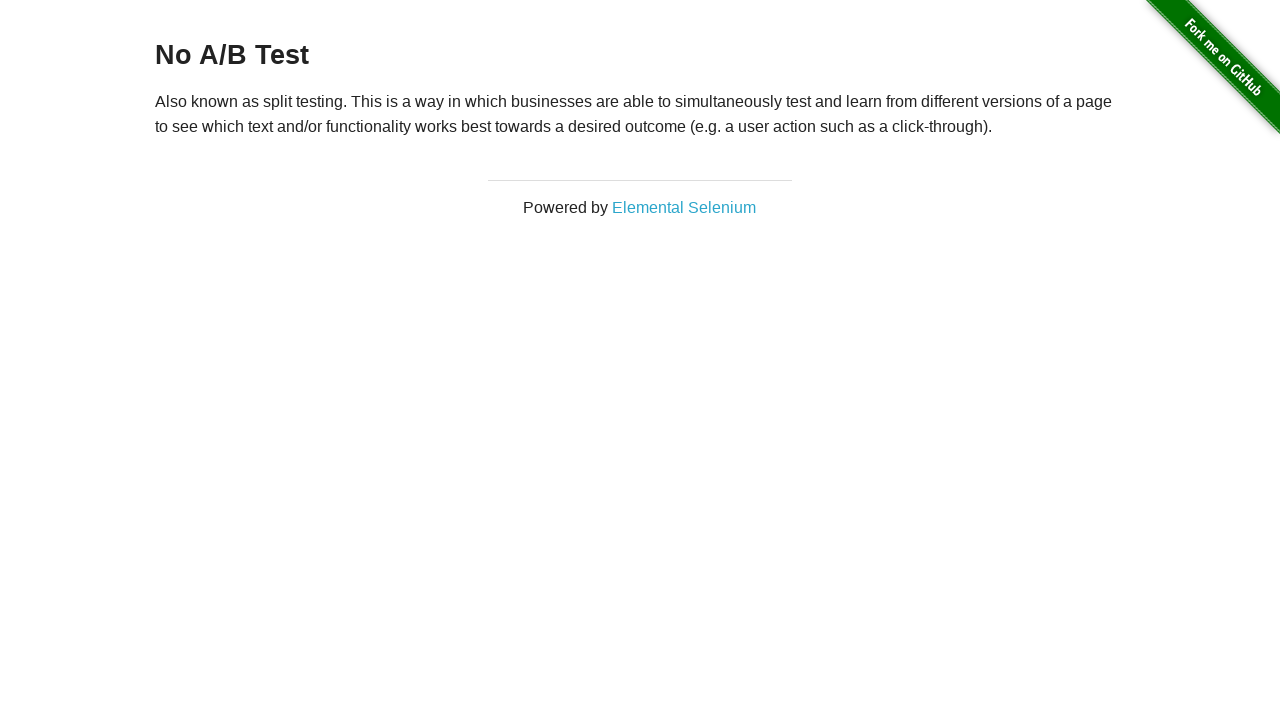

Verified h3 heading is present after page reload with opt-out cookie
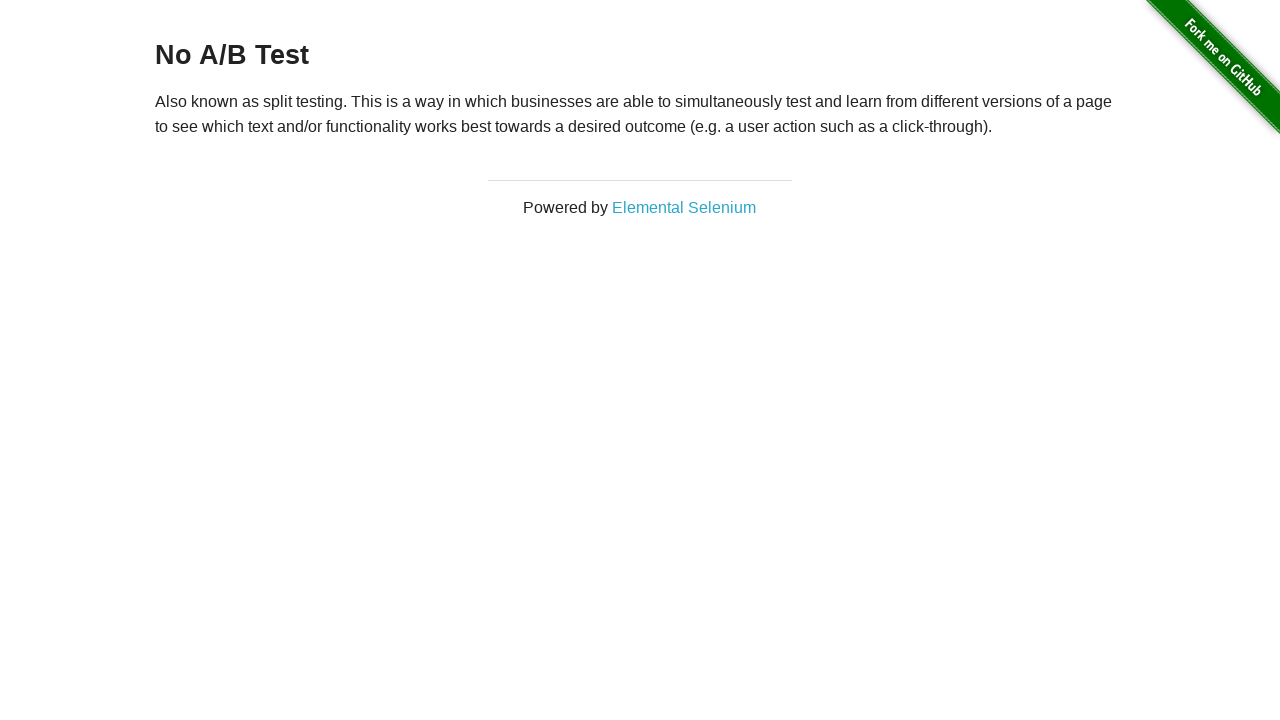

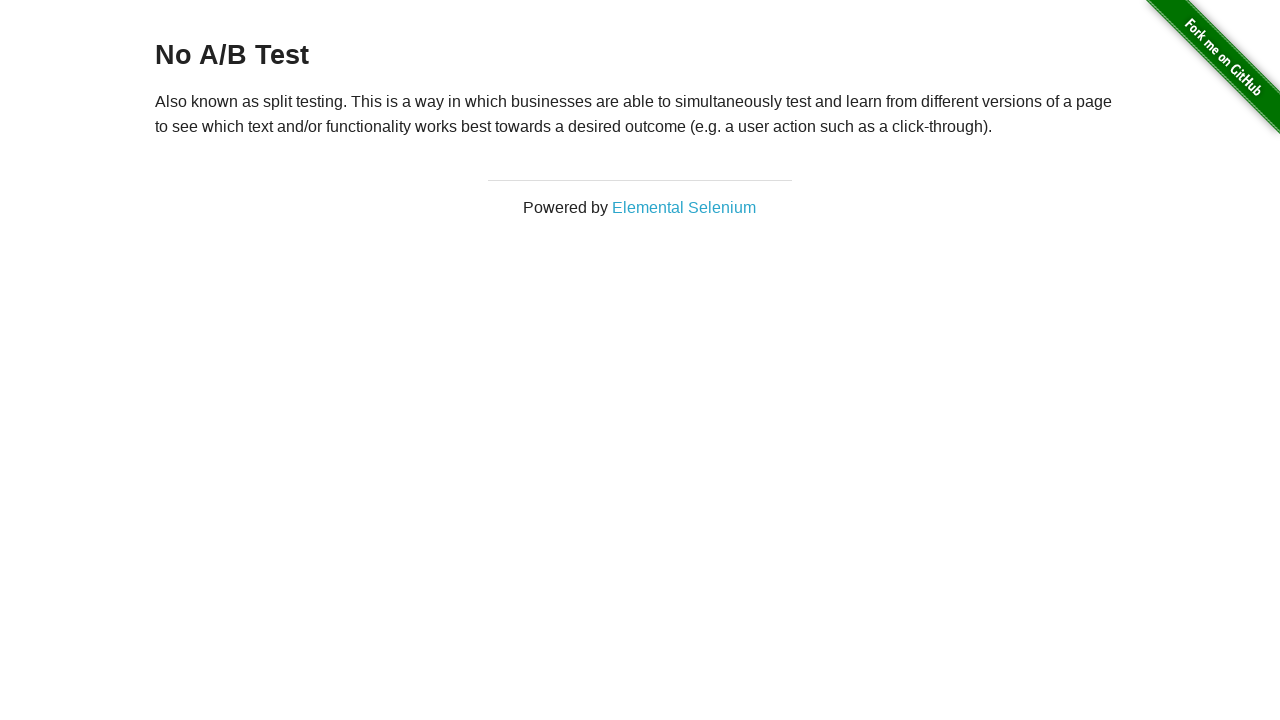